Tests multi-select dropdown functionality by selecting and deselecting options using different methods (by index, visible text, and value)

Starting URL: https://www.w3schools.com/tags/tryit.asp?filename=tryhtml_select_multiple

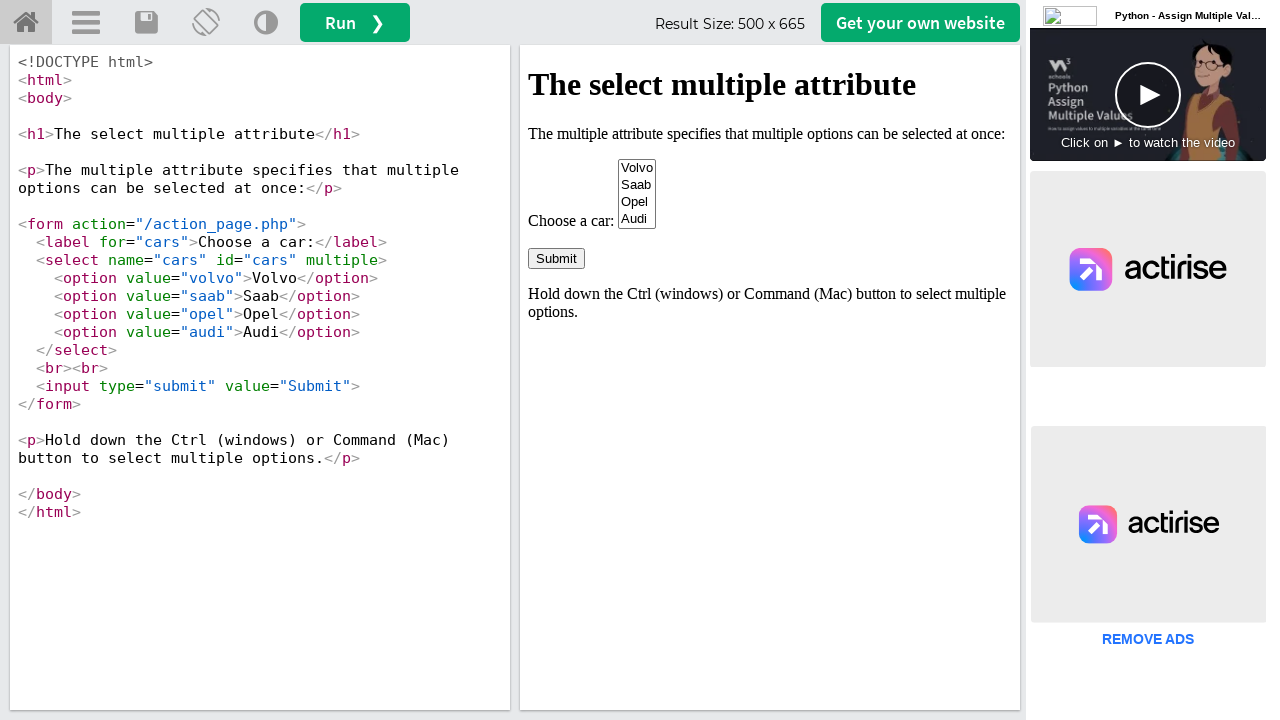

Waited for multi-select dropdown to be available in iframe
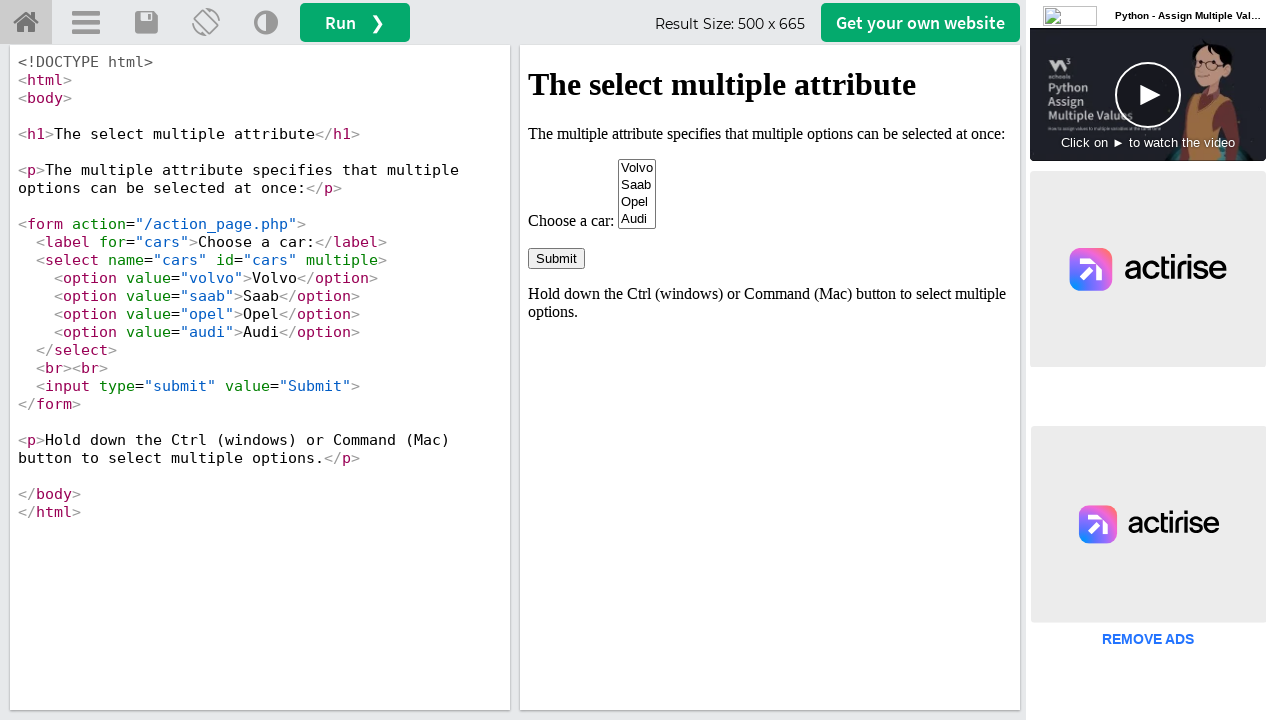

Retrieved iframe reference
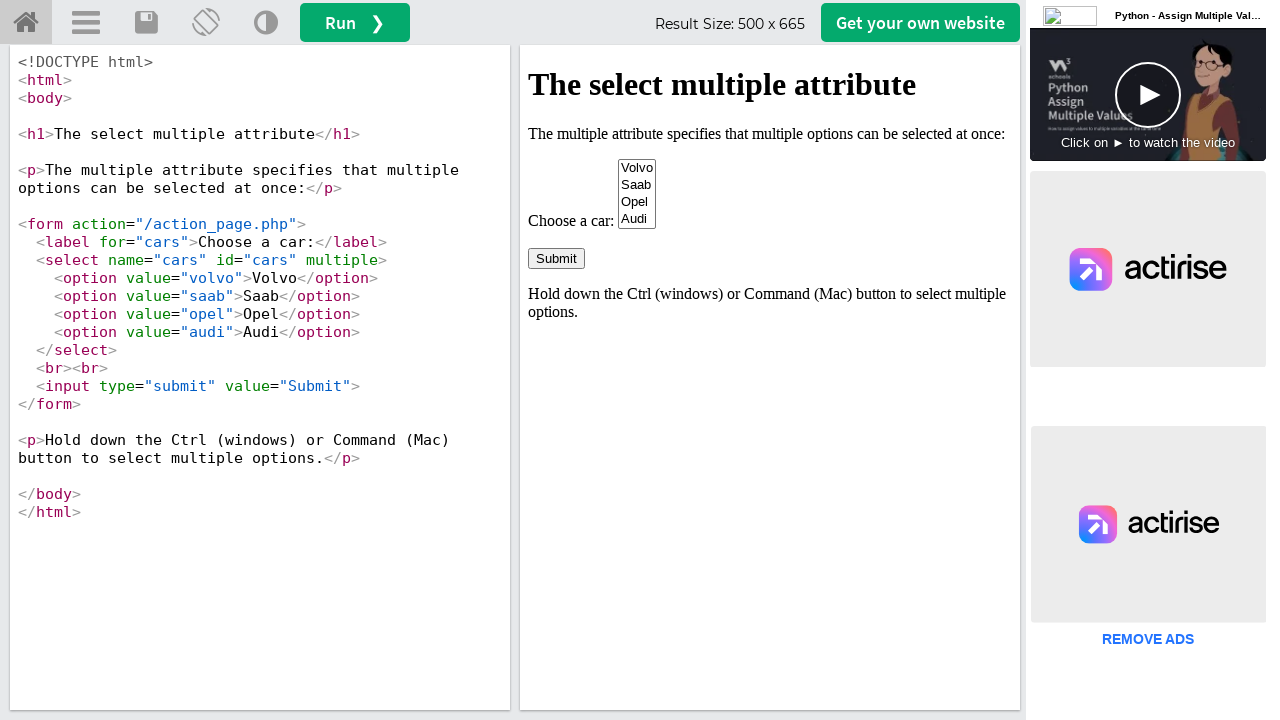

Selected Volvo by index (first option)
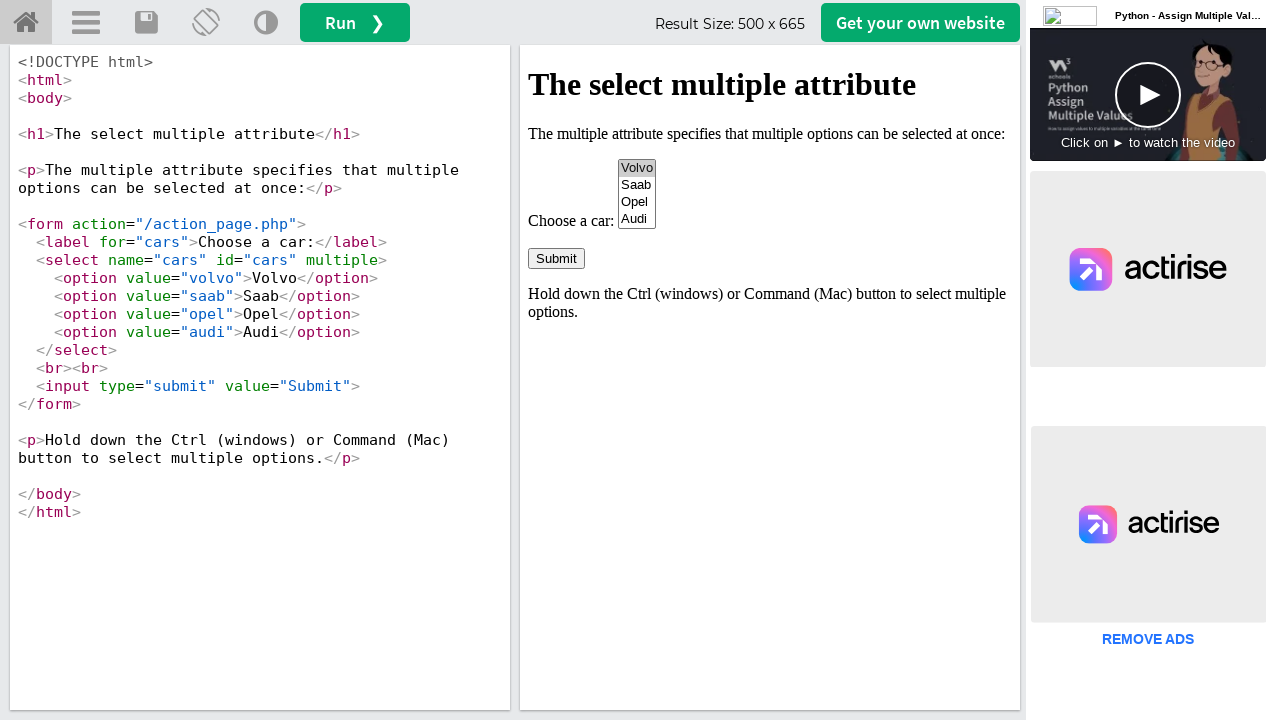

Selected Opel by visible text
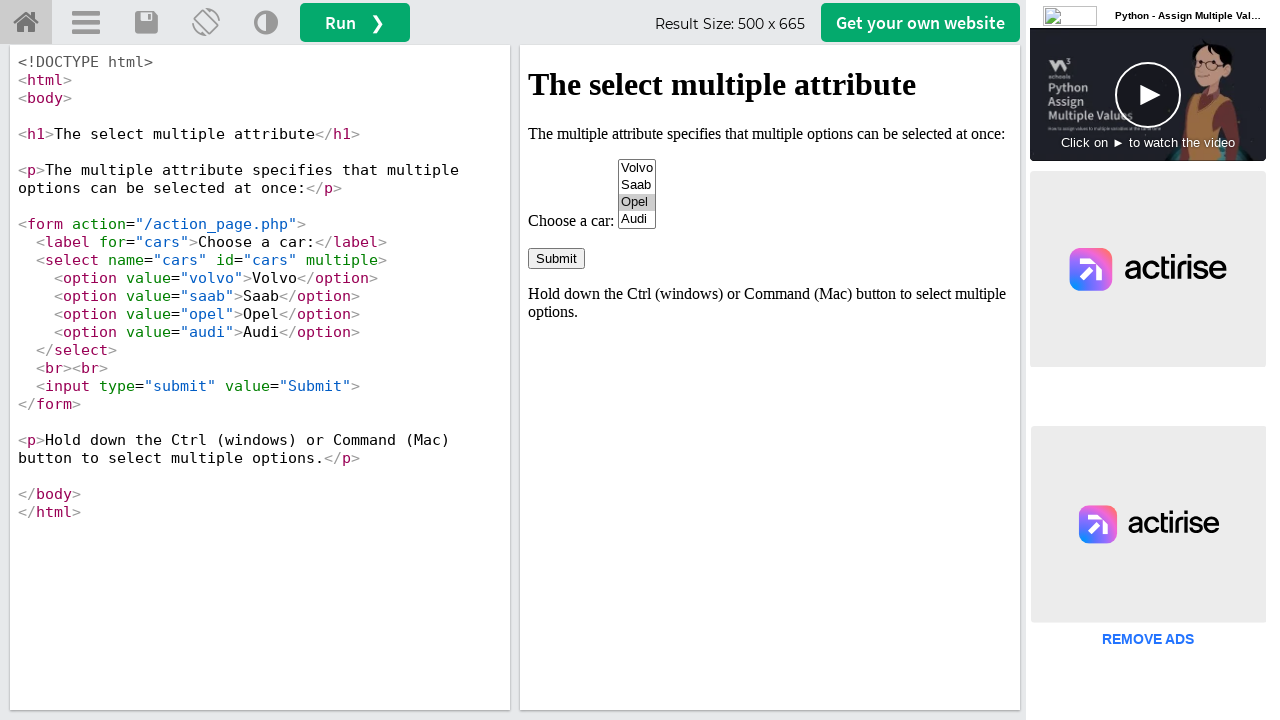

Selected Audi by value
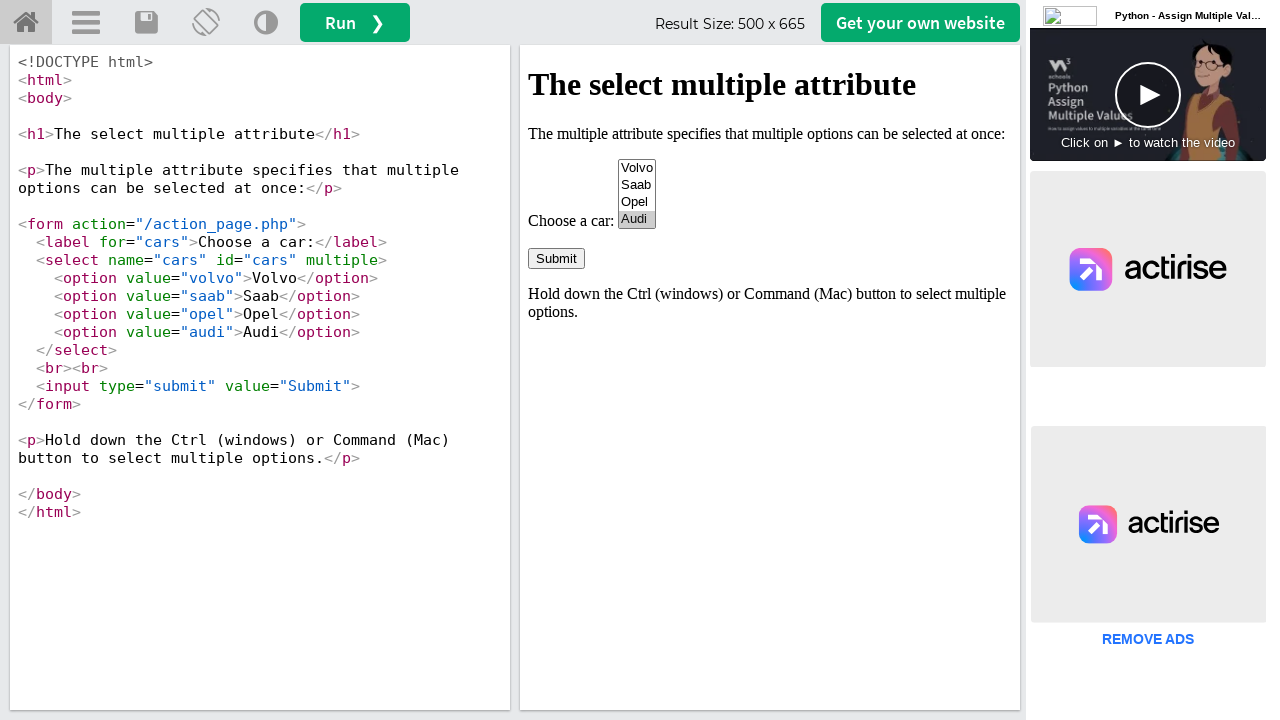

Deselected Audi by selecting only Volvo and Opel
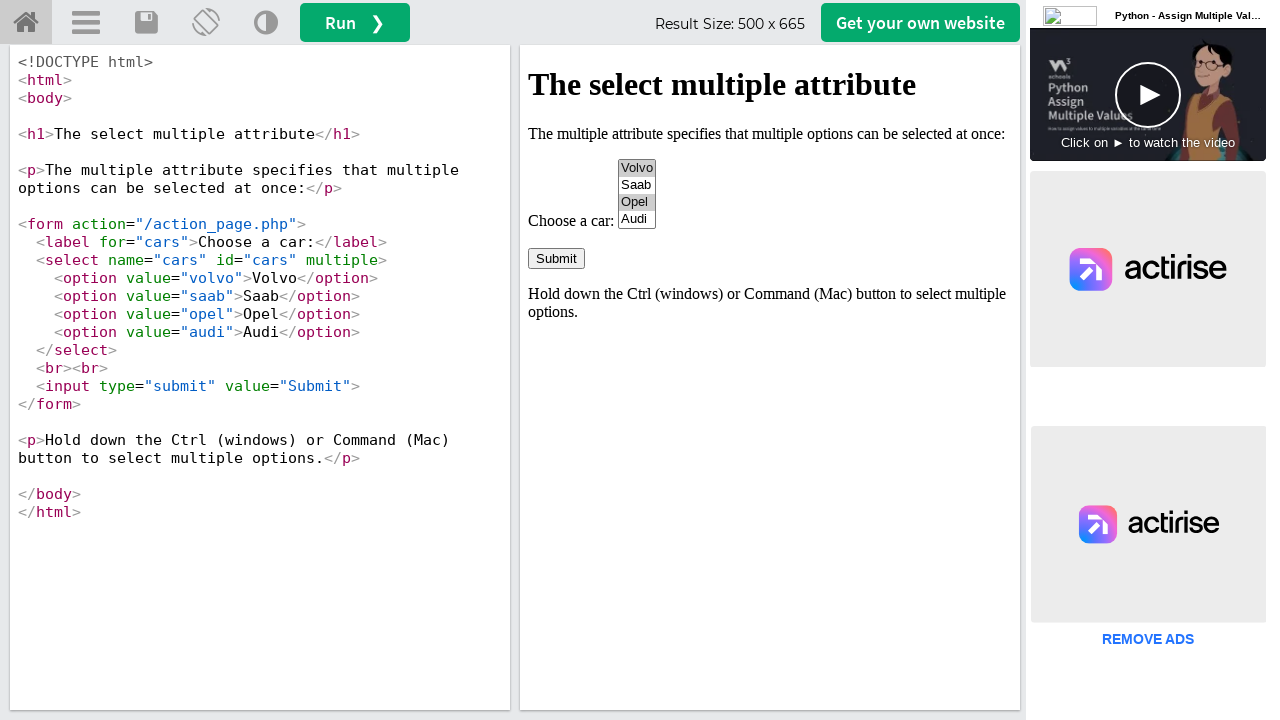

Deselected Opel by selecting only Volvo
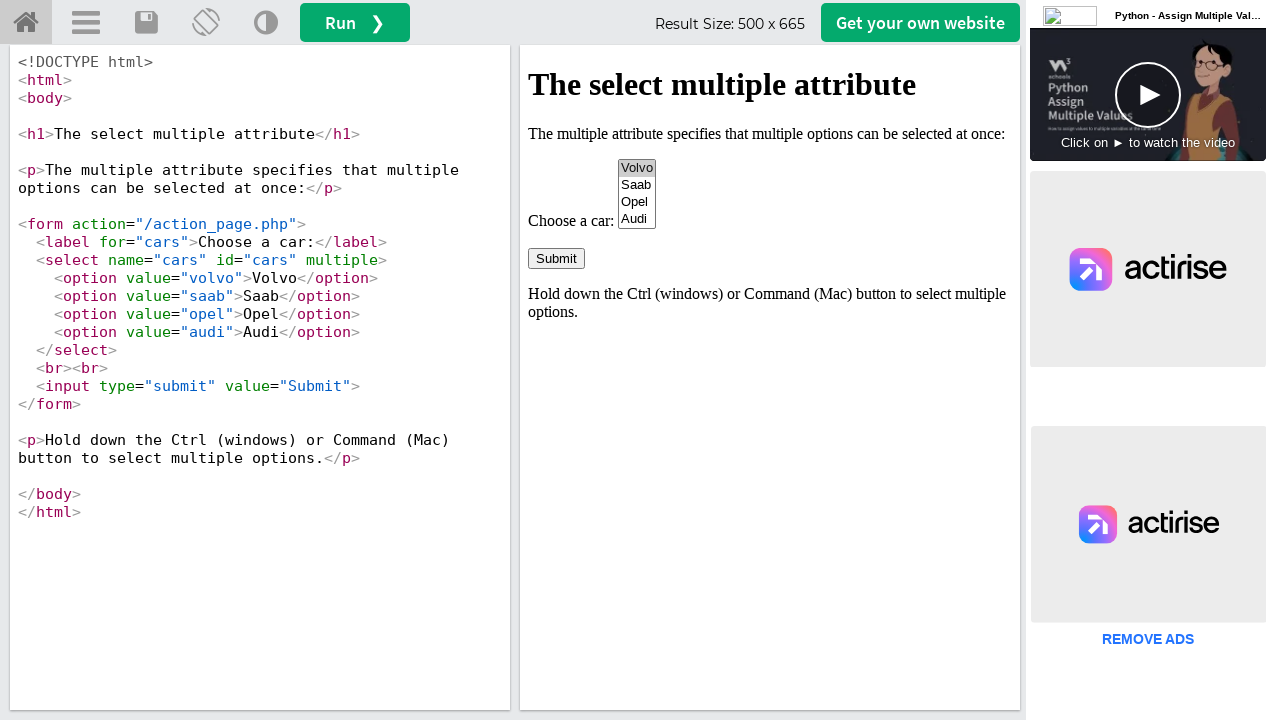

Cleared all selections in the multi-select dropdown
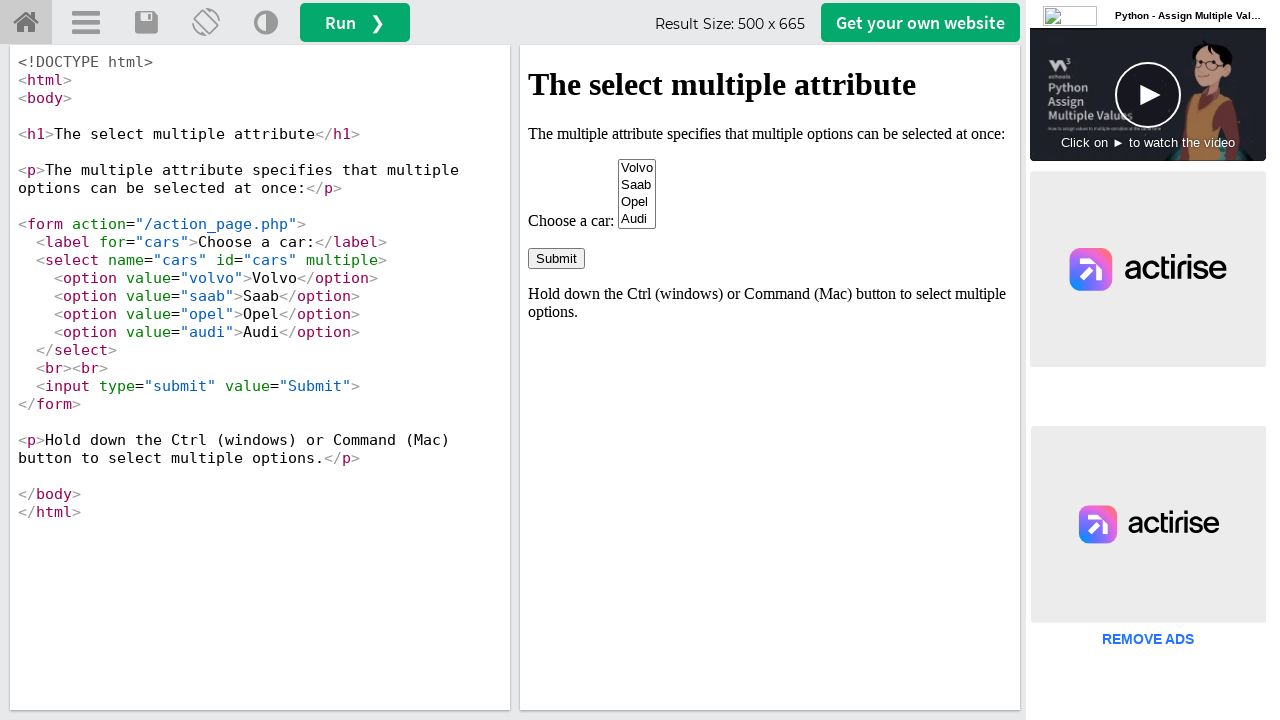

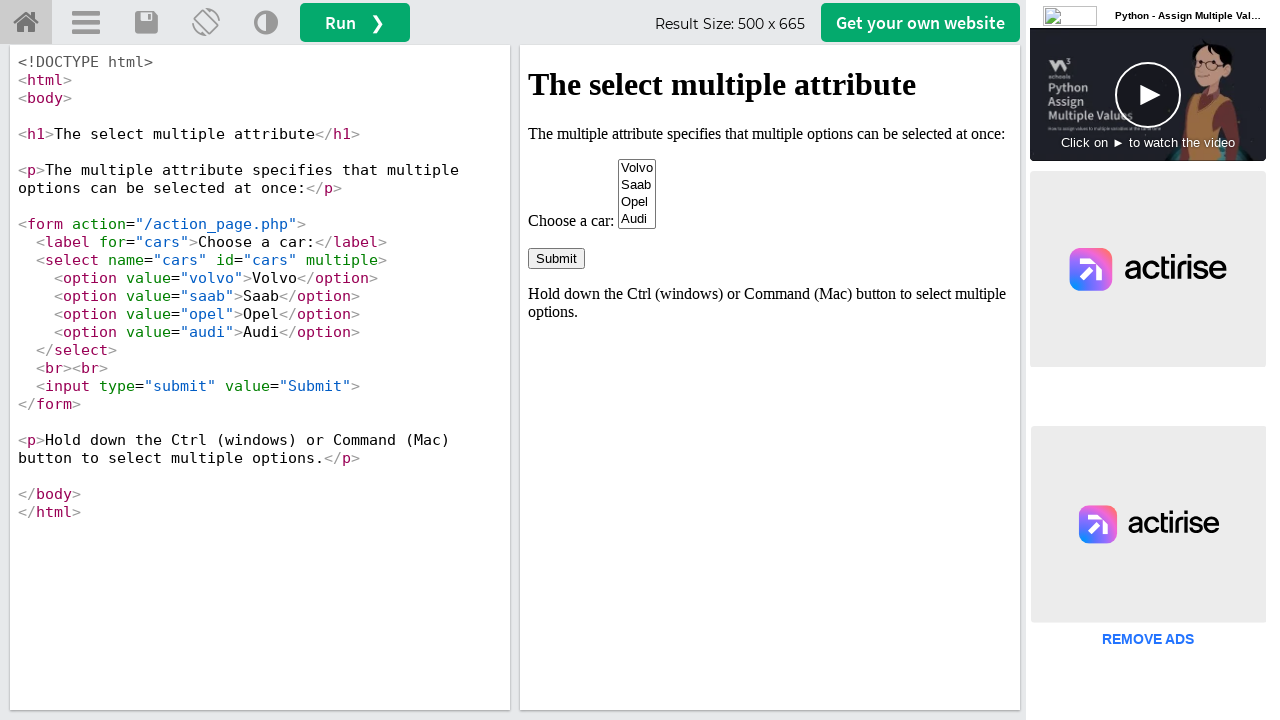